Navigates to a practice form page and interacts with form elements including first name, last name, and gender radio buttons

Starting URL: https://demoqa.com/automation-practice-form

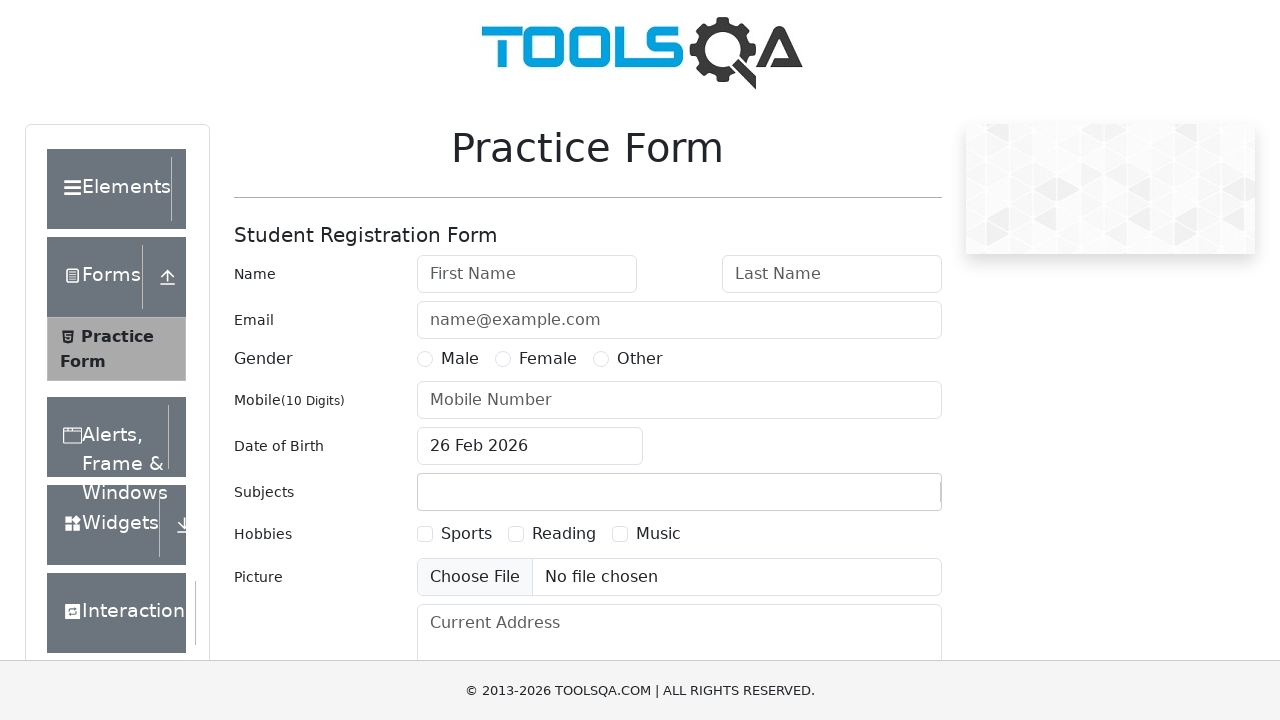

Located first name input field
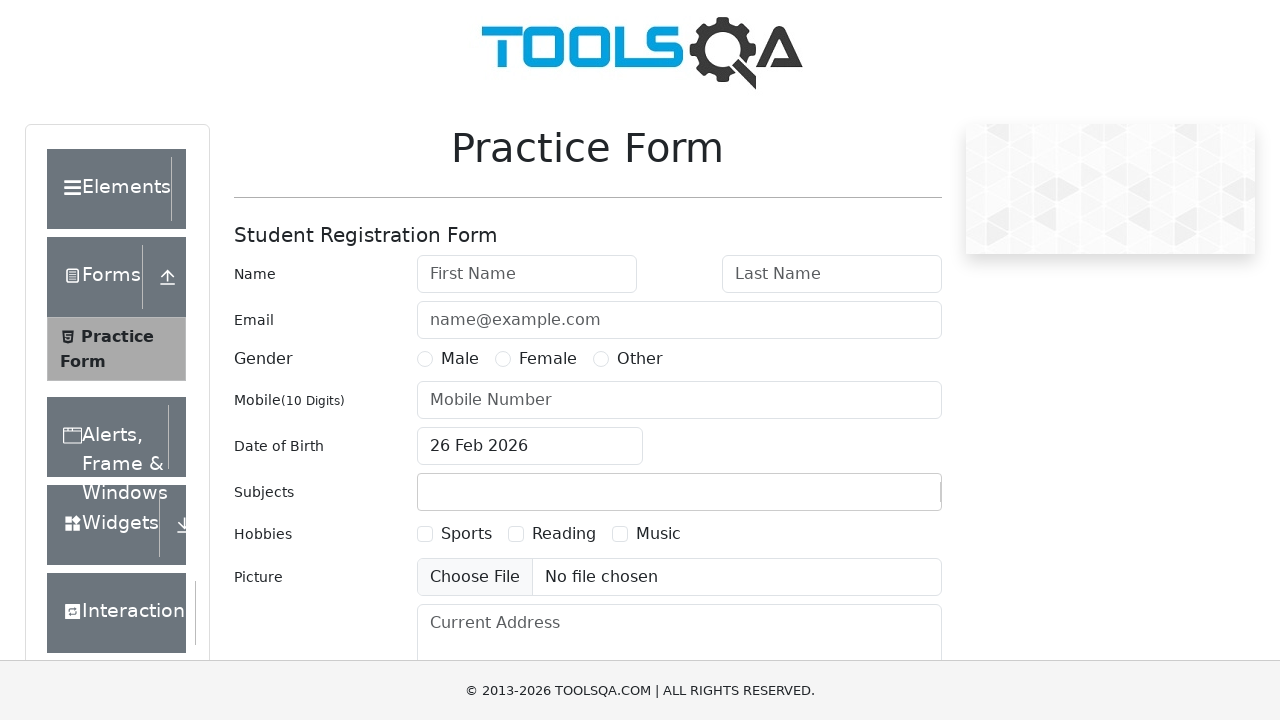

Retrieved first name input field ID
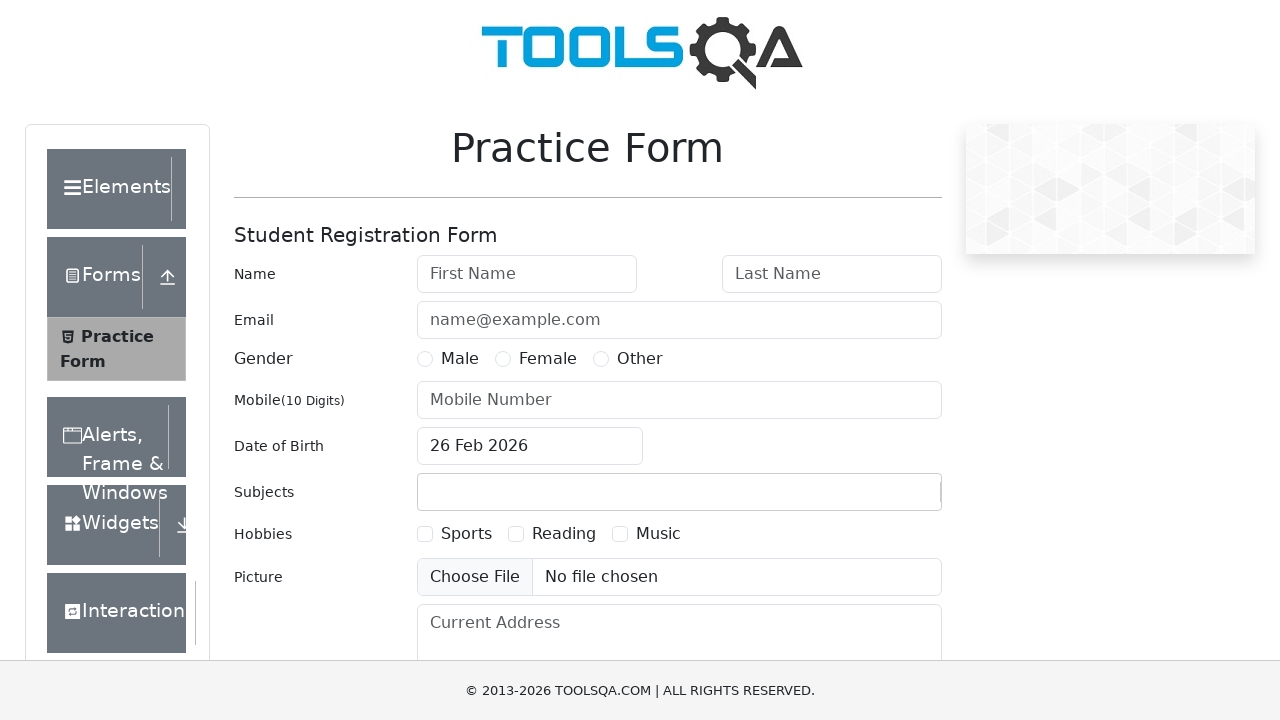

Located last name input field
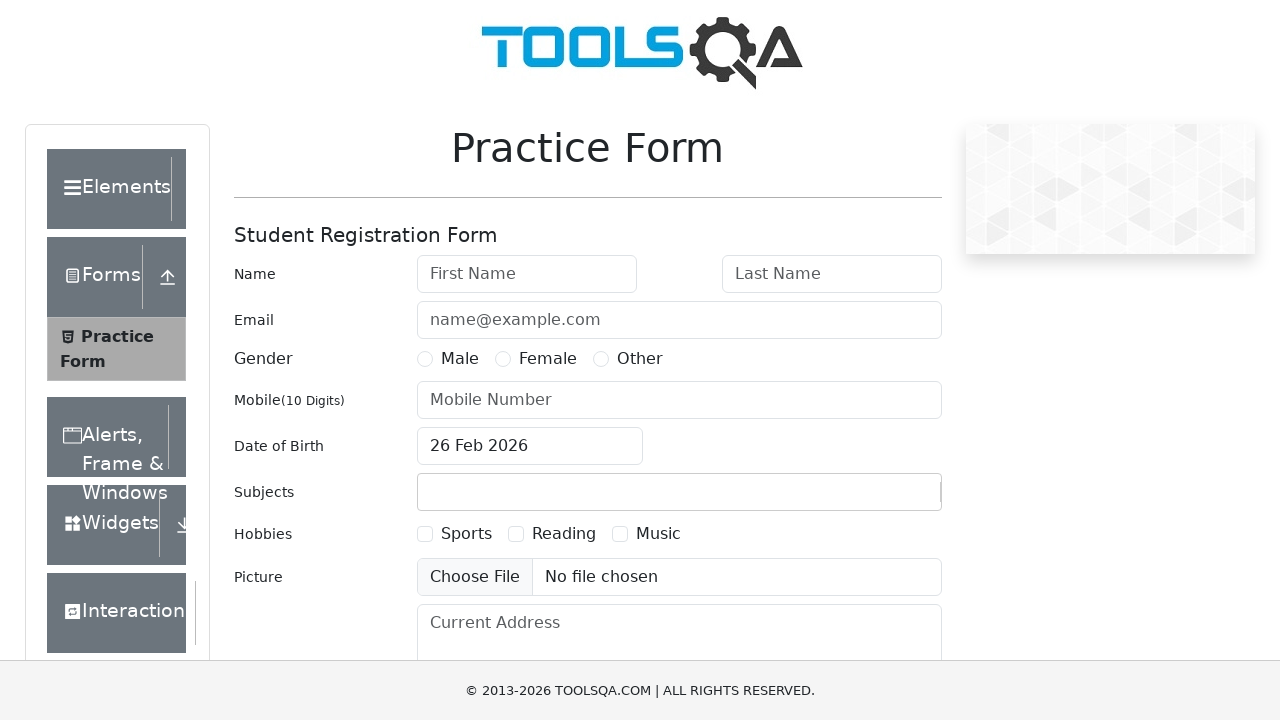

Retrieved last name input field ID
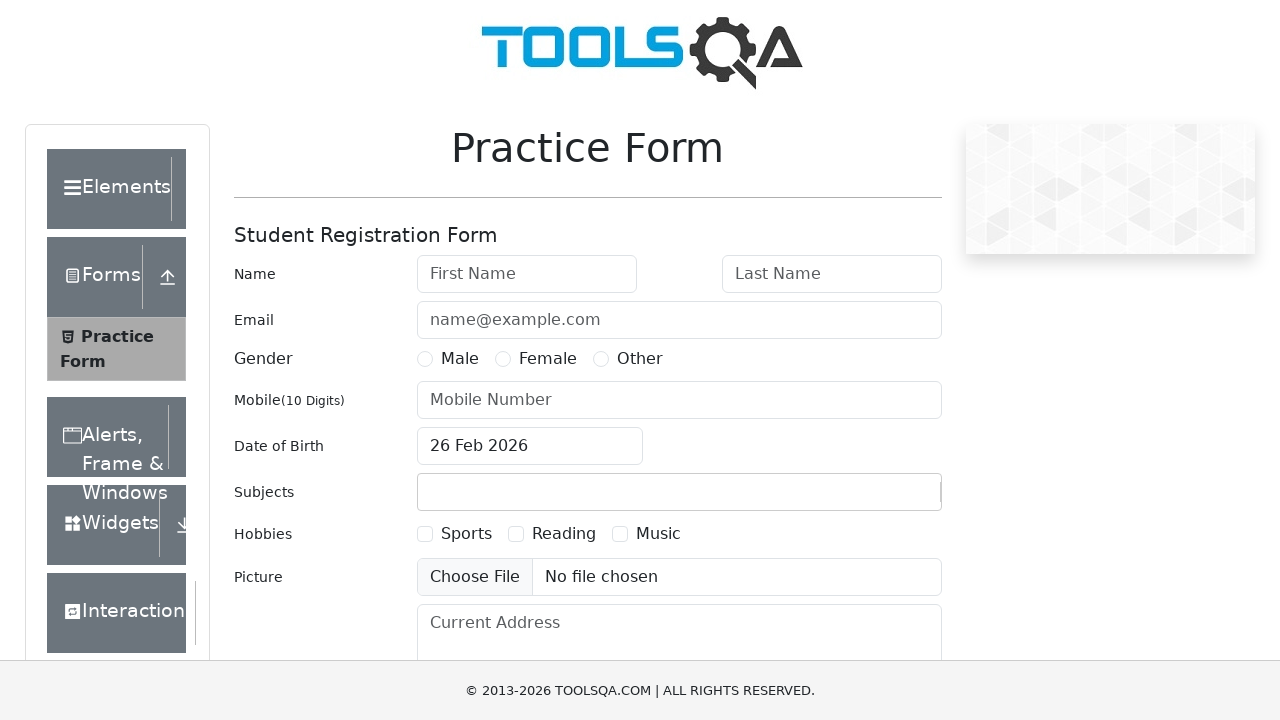

Located all gender radio button elements
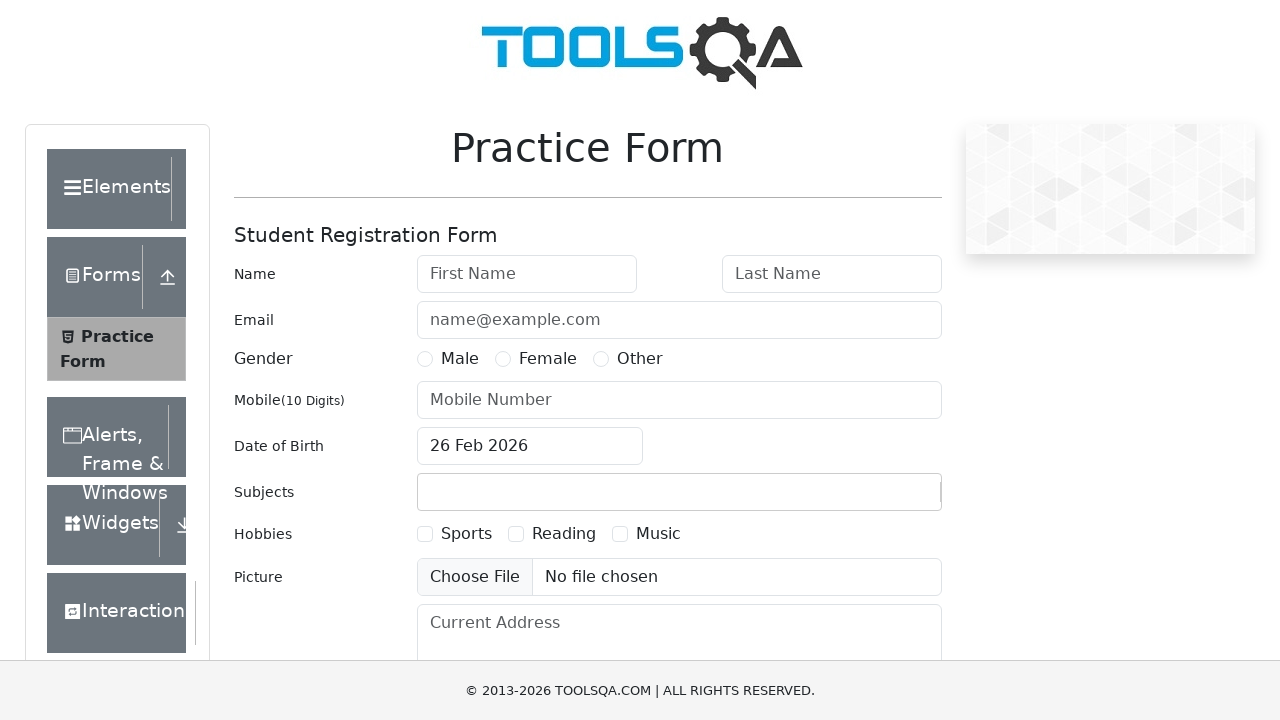

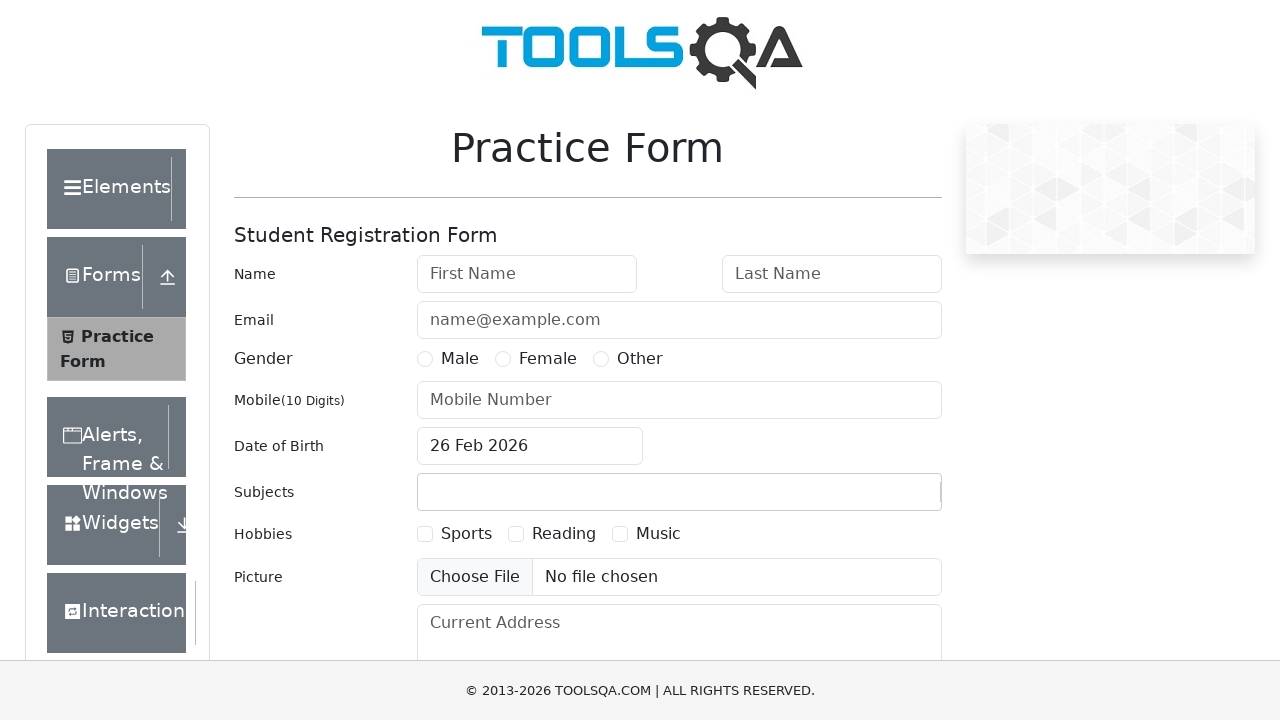